Tests dynamic controls on the Heroku test app by checking a checkbox if not already selected, then enabling a disabled input field by clicking a button and waiting for it to become enabled, and finally typing text into the input field.

Starting URL: https://the-internet.herokuapp.com/dynamic_controls

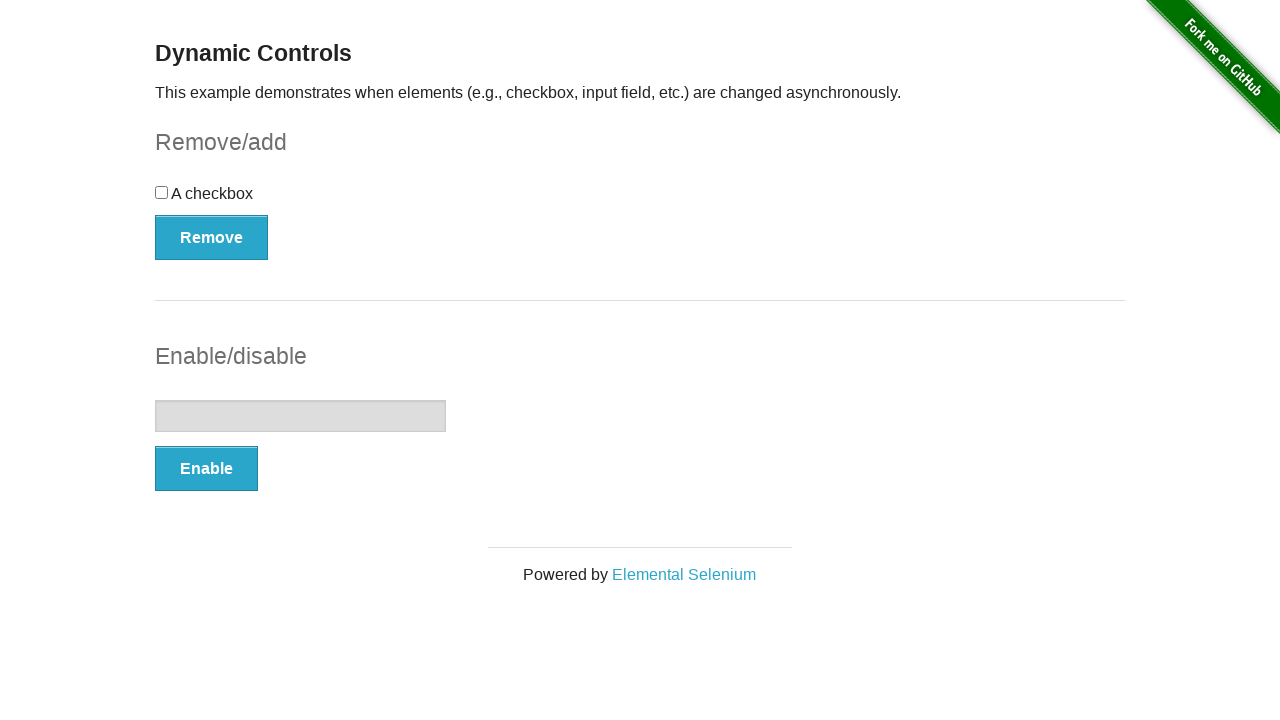

Located checkbox element
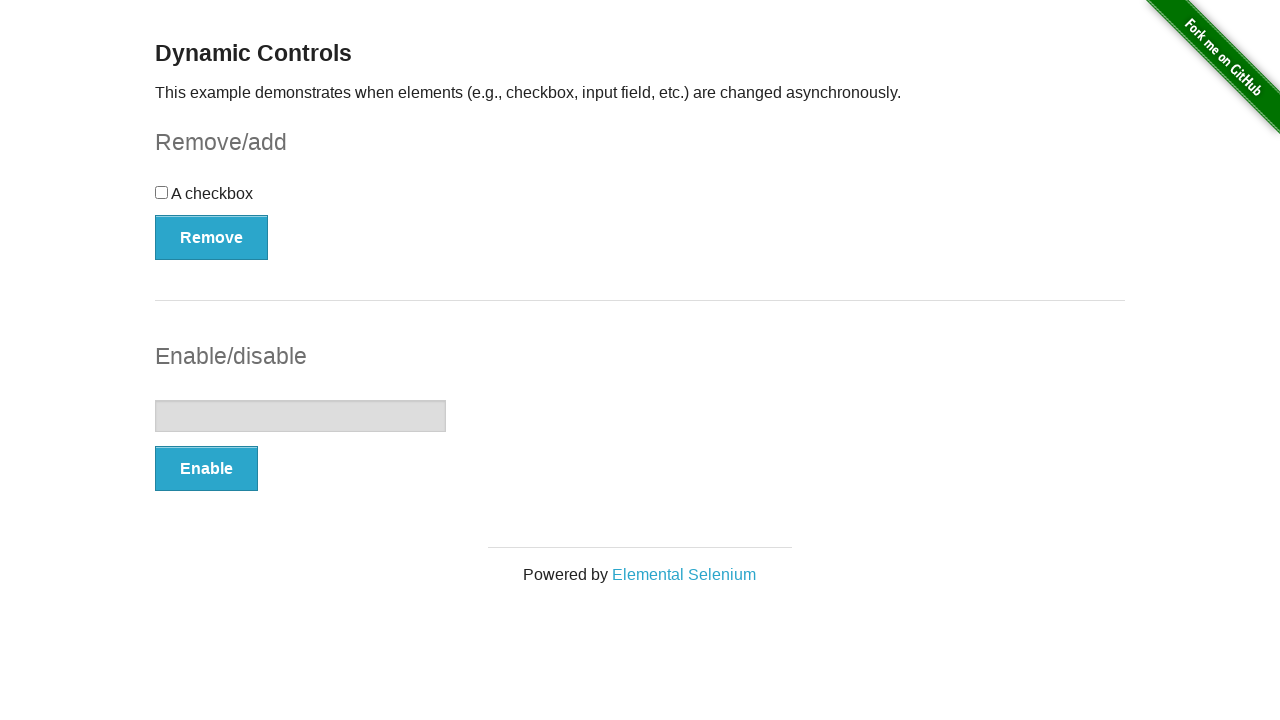

Clicked checkbox to select it at (162, 192) on #checkbox-example input[type='checkbox']
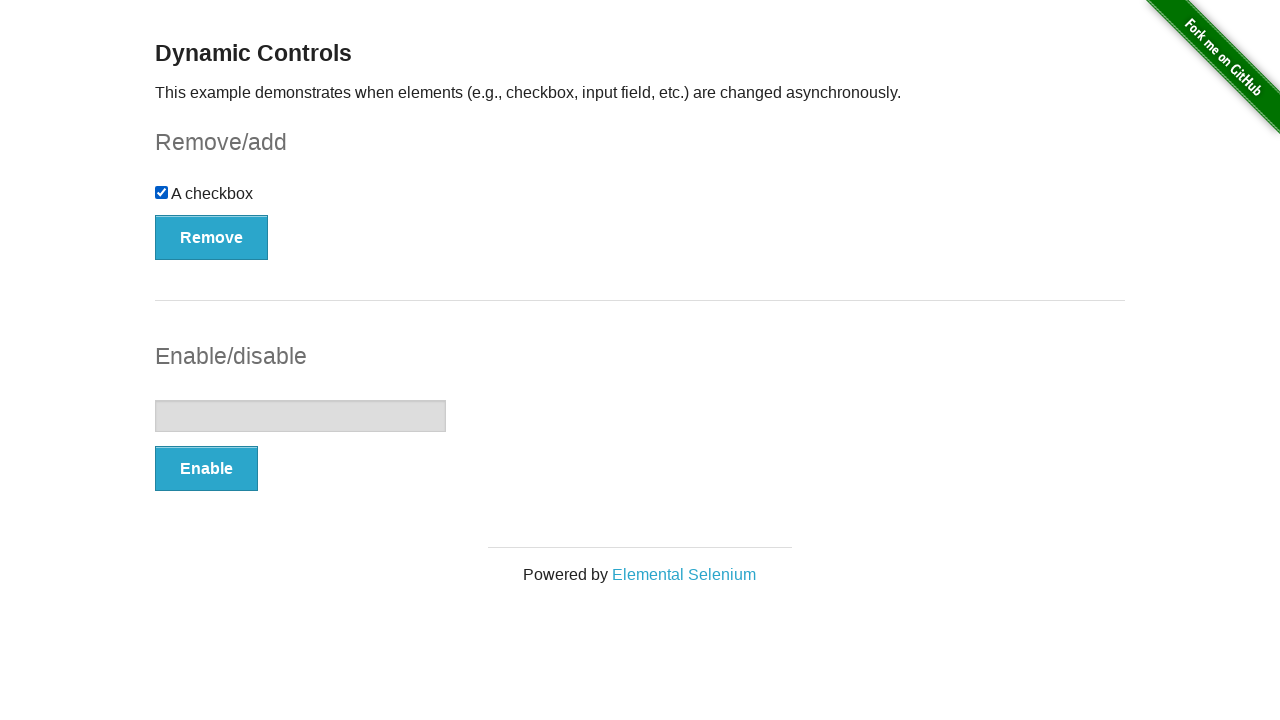

Located input field element
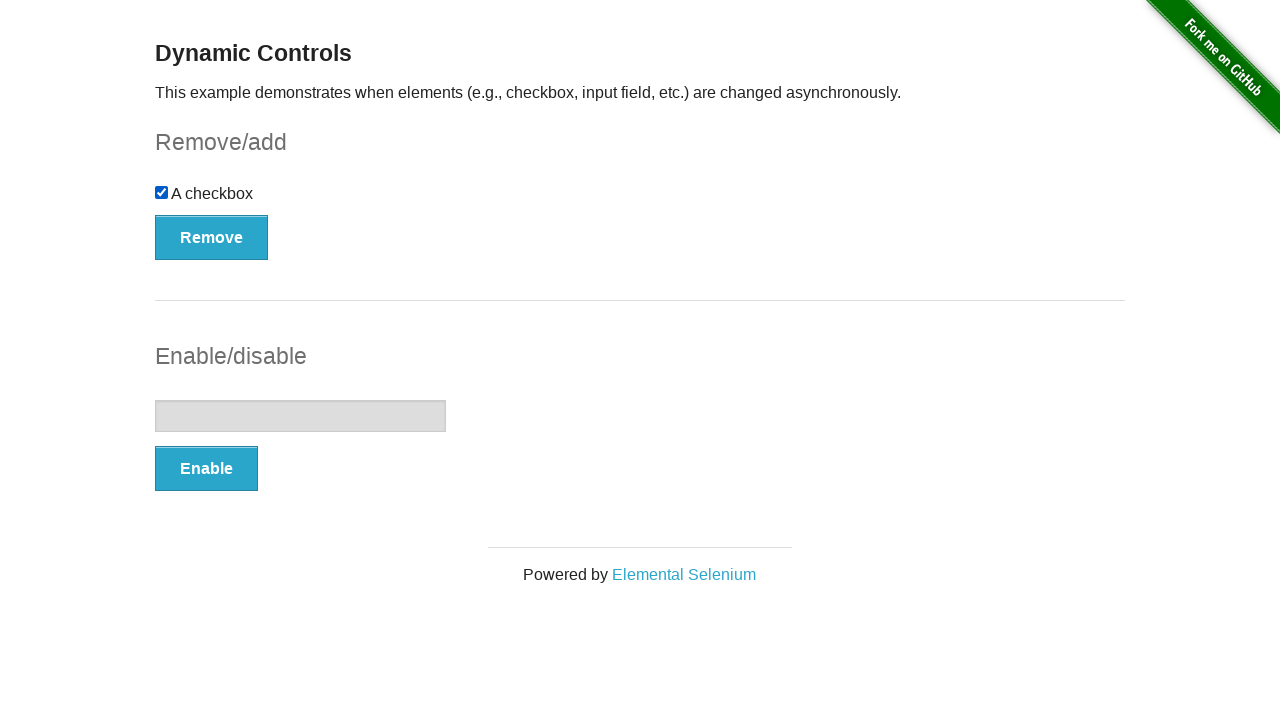

Located enable button element
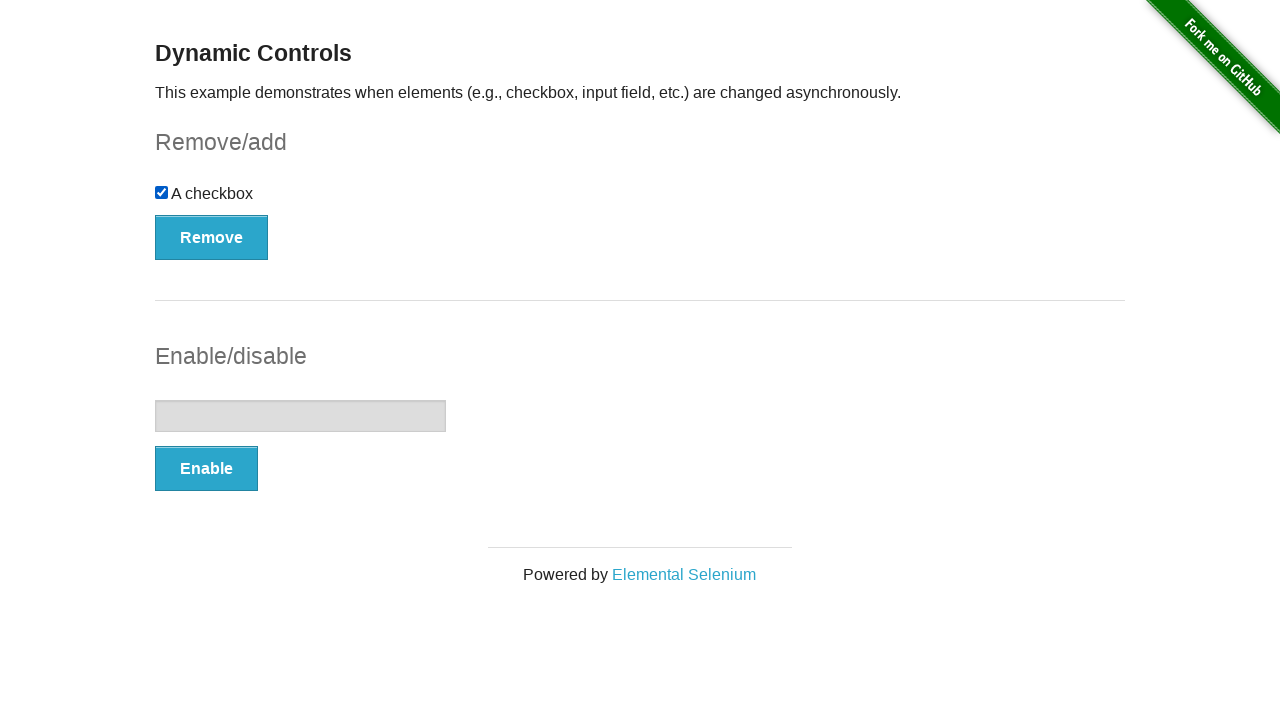

Clicked button to enable input field at (206, 469) on #input-example button
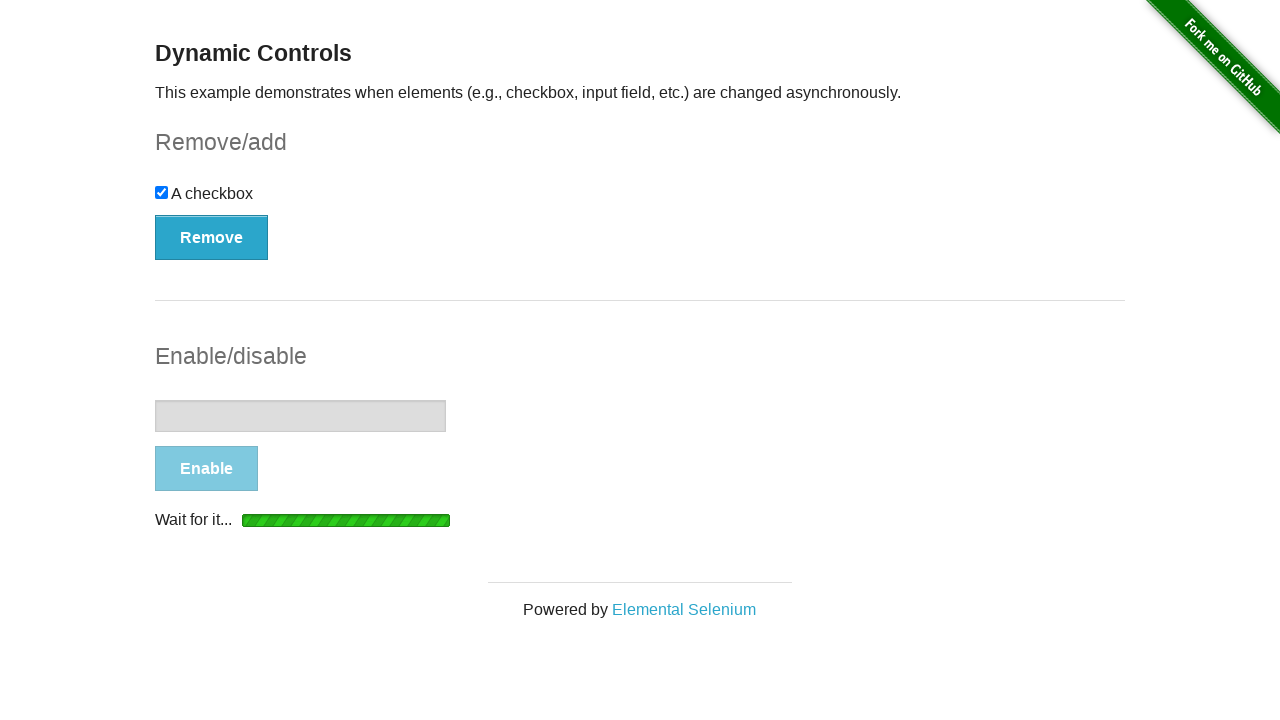

Input field is now enabled
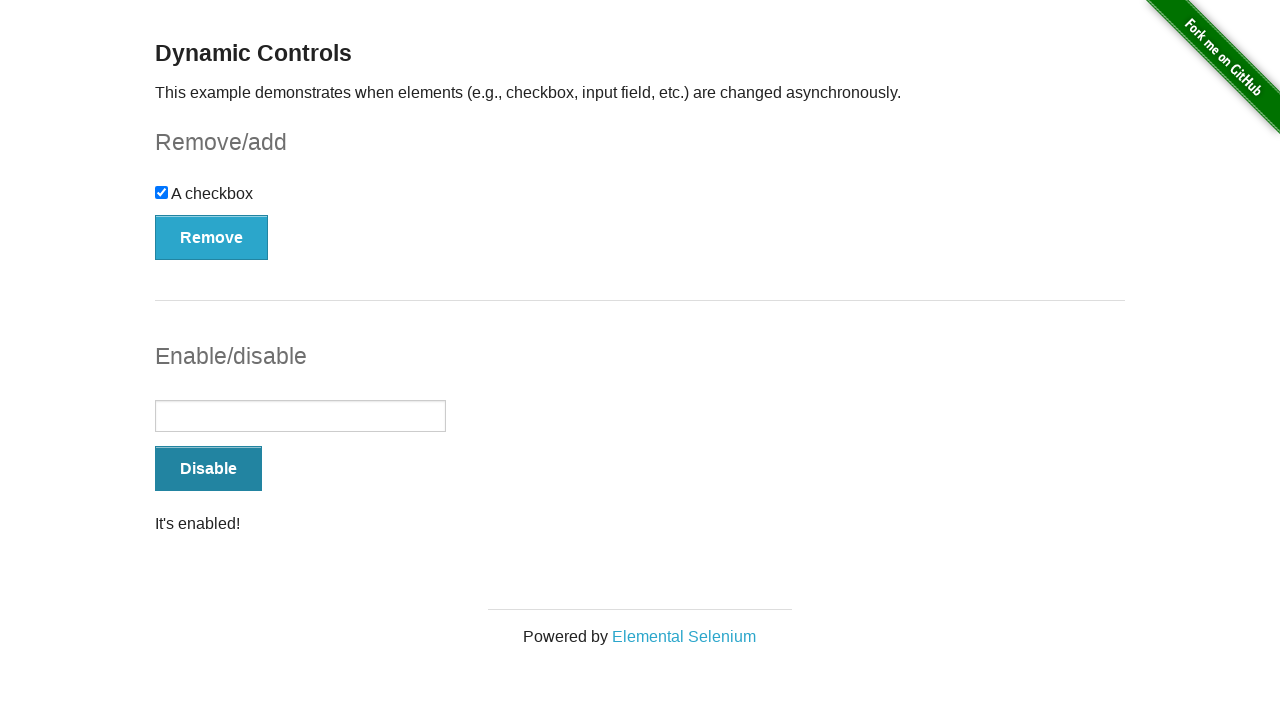

Filled input field with 'This is the new text' on #input-example input
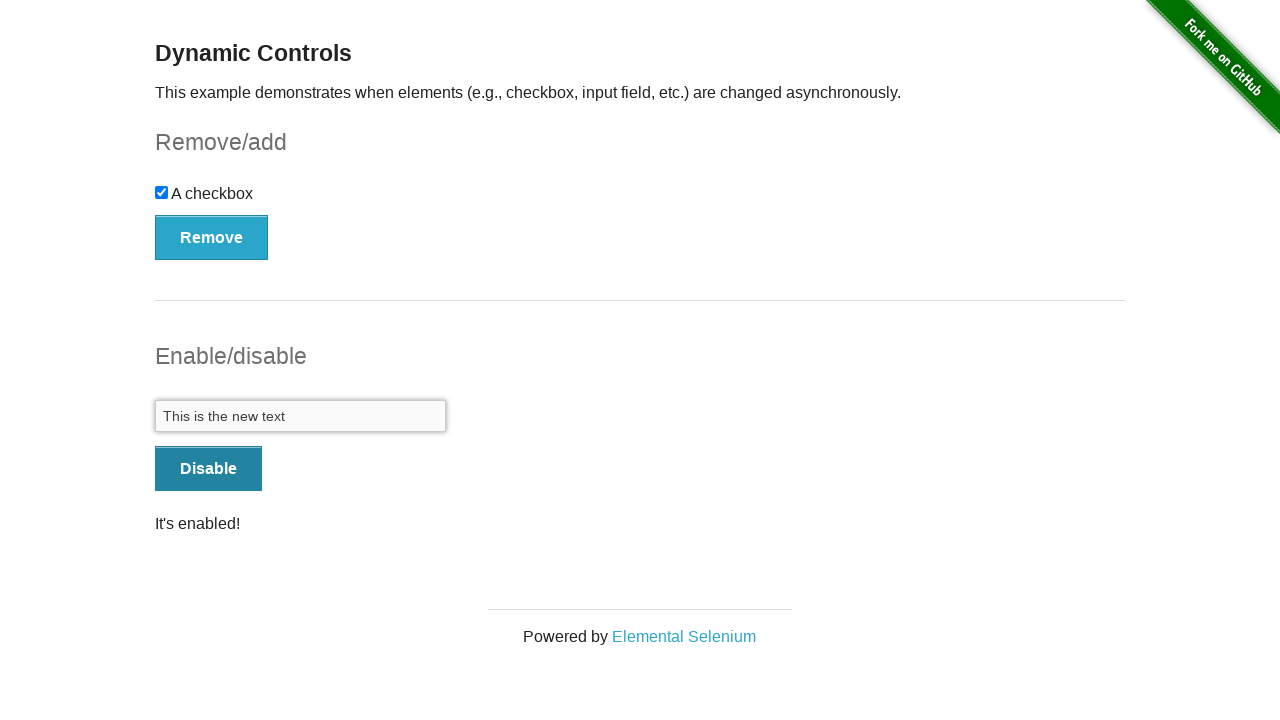

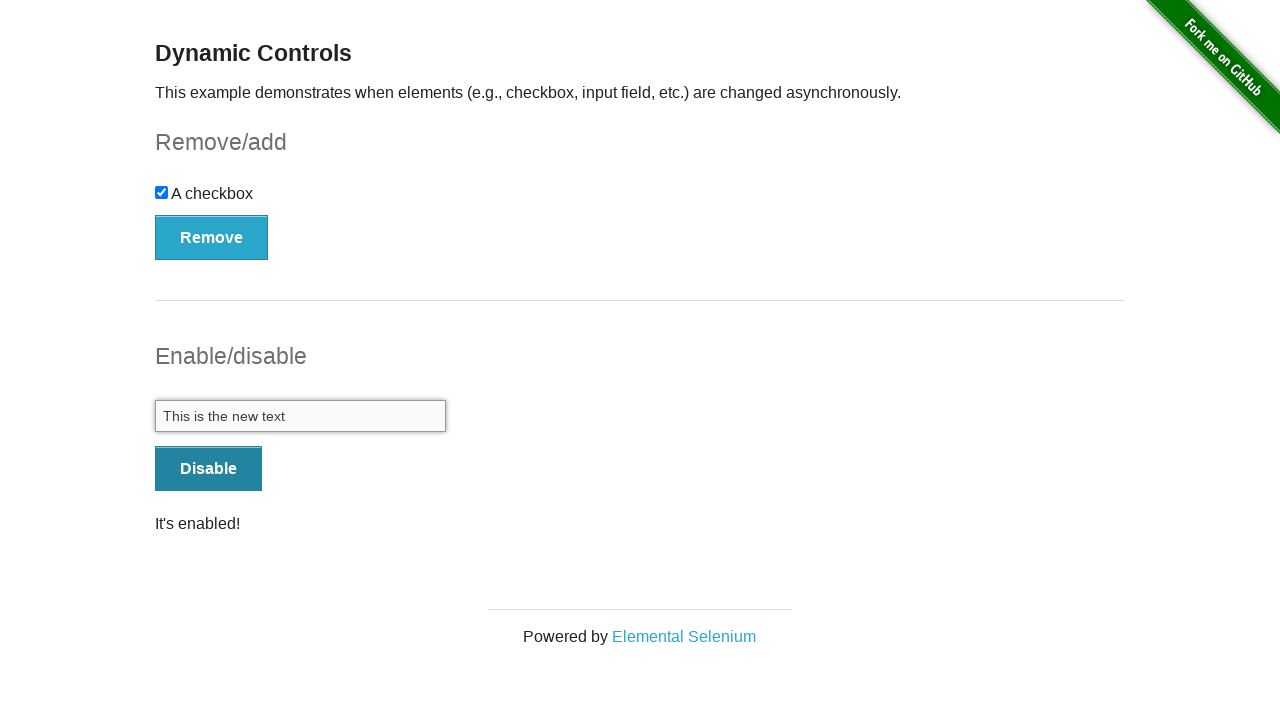